Tests JavaScript prompt alert handling by clicking a button to trigger a prompt, entering text, accepting the alert, and verifying the result text is displayed correctly.

Starting URL: https://www.qa-practice.com/elements/alert/prompt

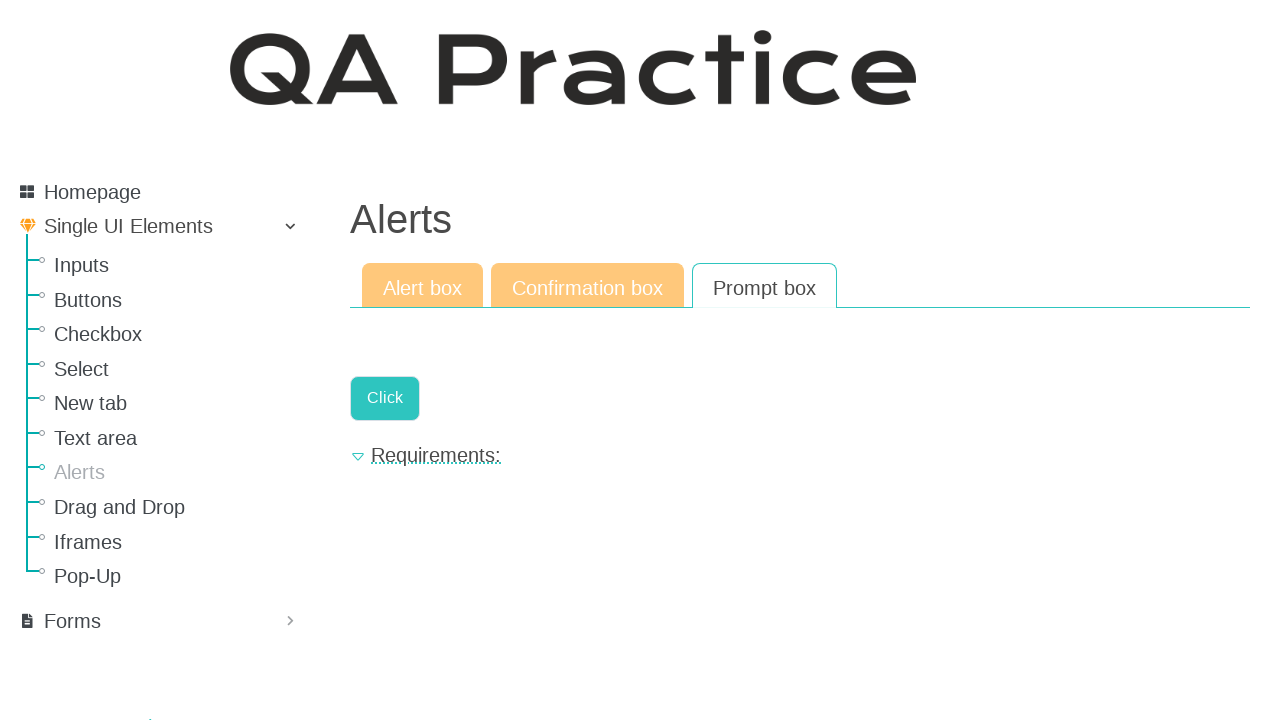

Clicked button to trigger prompt alert at (385, 398) on .a-button
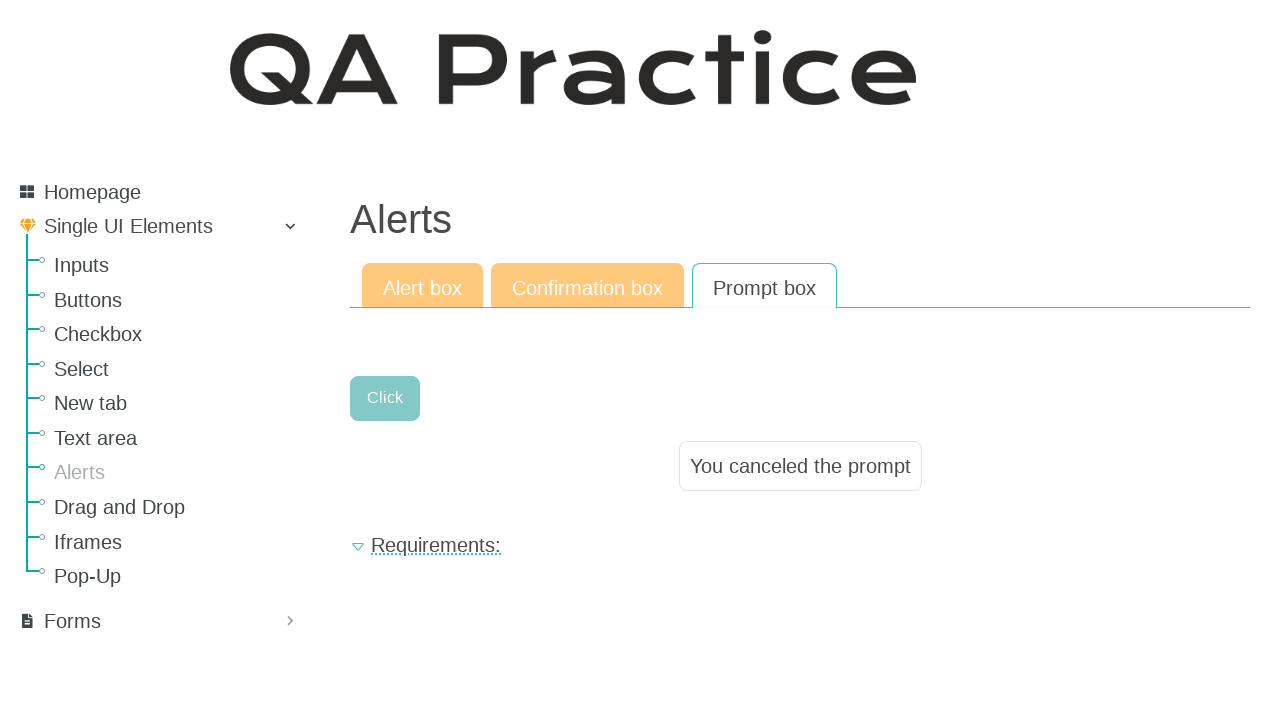

Set up dialog handler to accept prompt with text 'Hello'
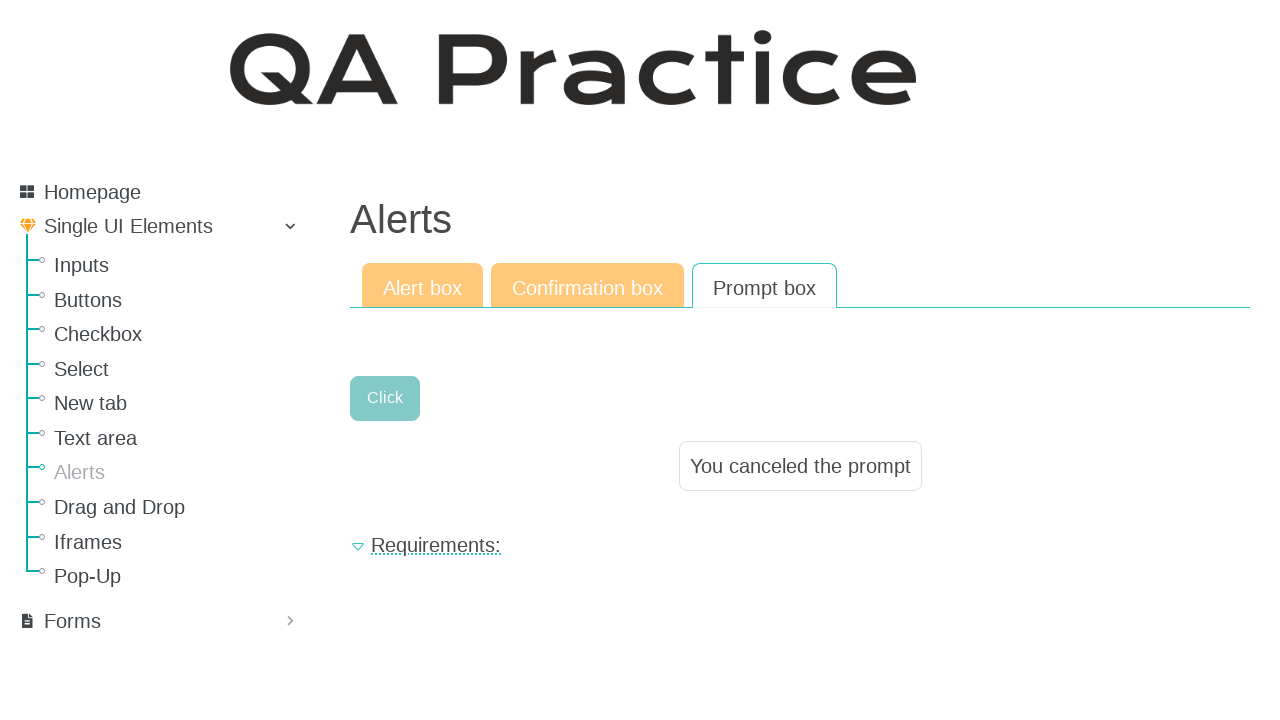

Clicked button again to trigger prompt with handler active at (385, 398) on .a-button
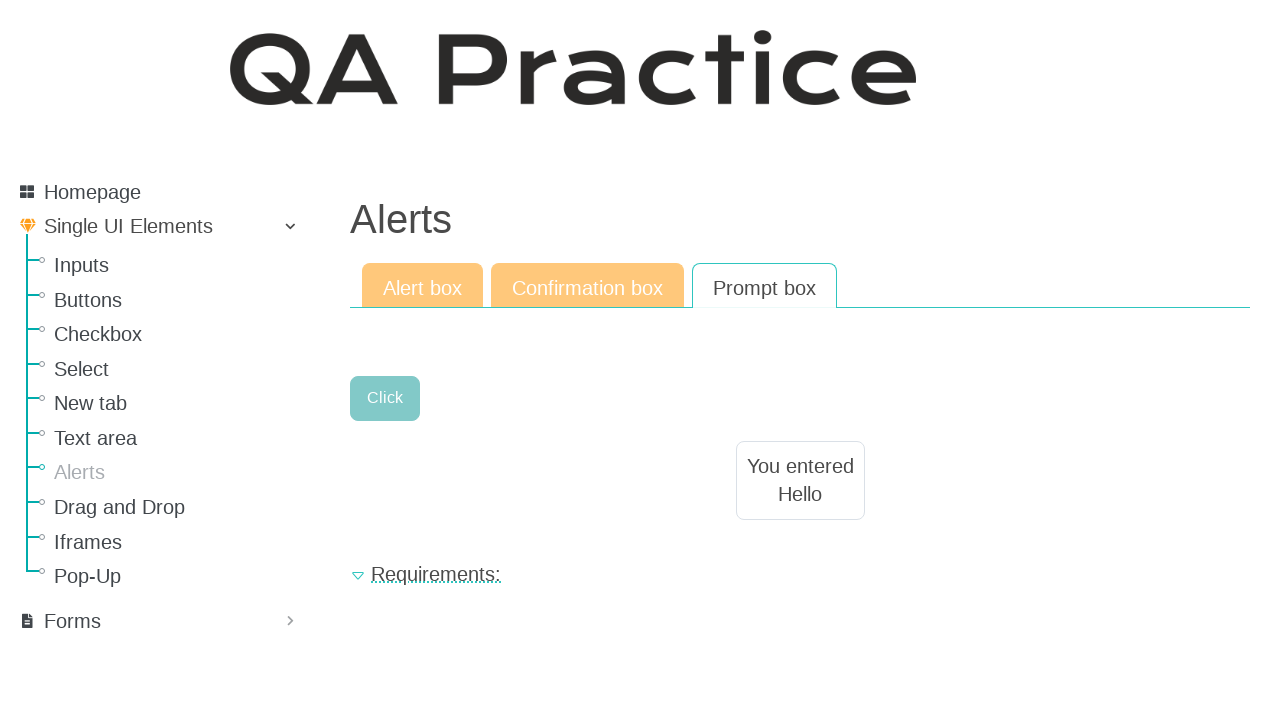

Result text element loaded
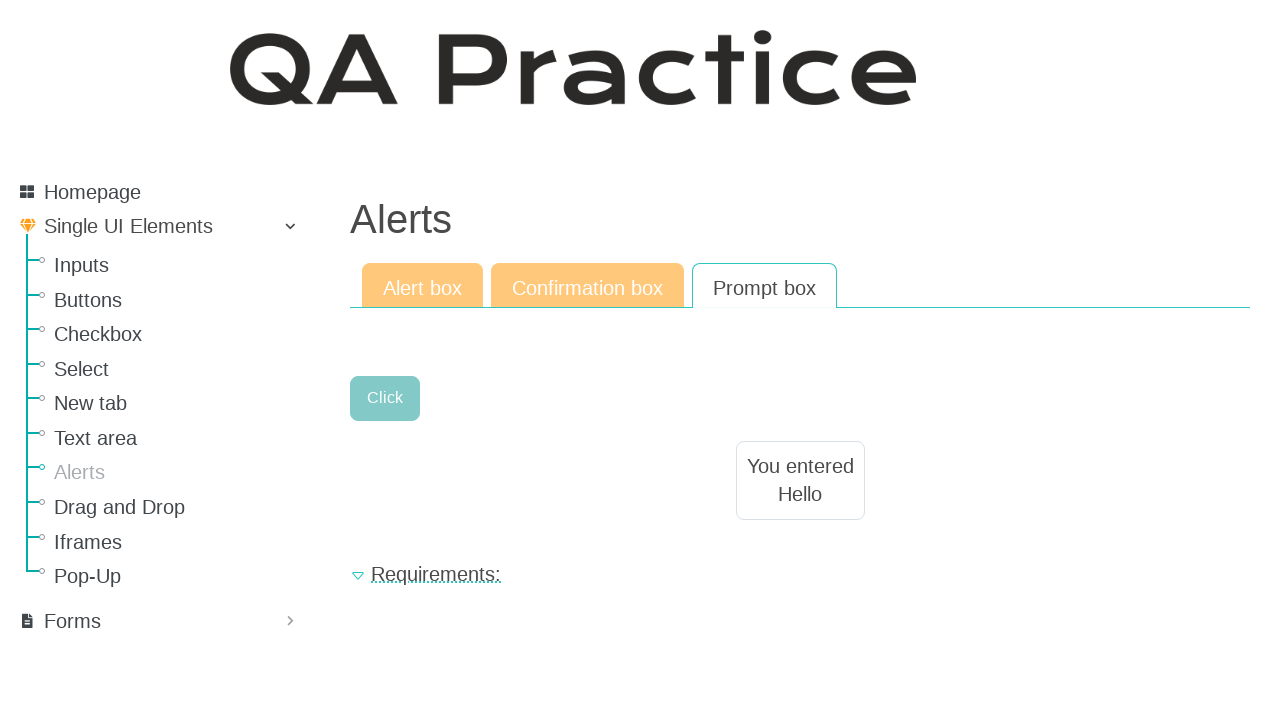

Located result text element
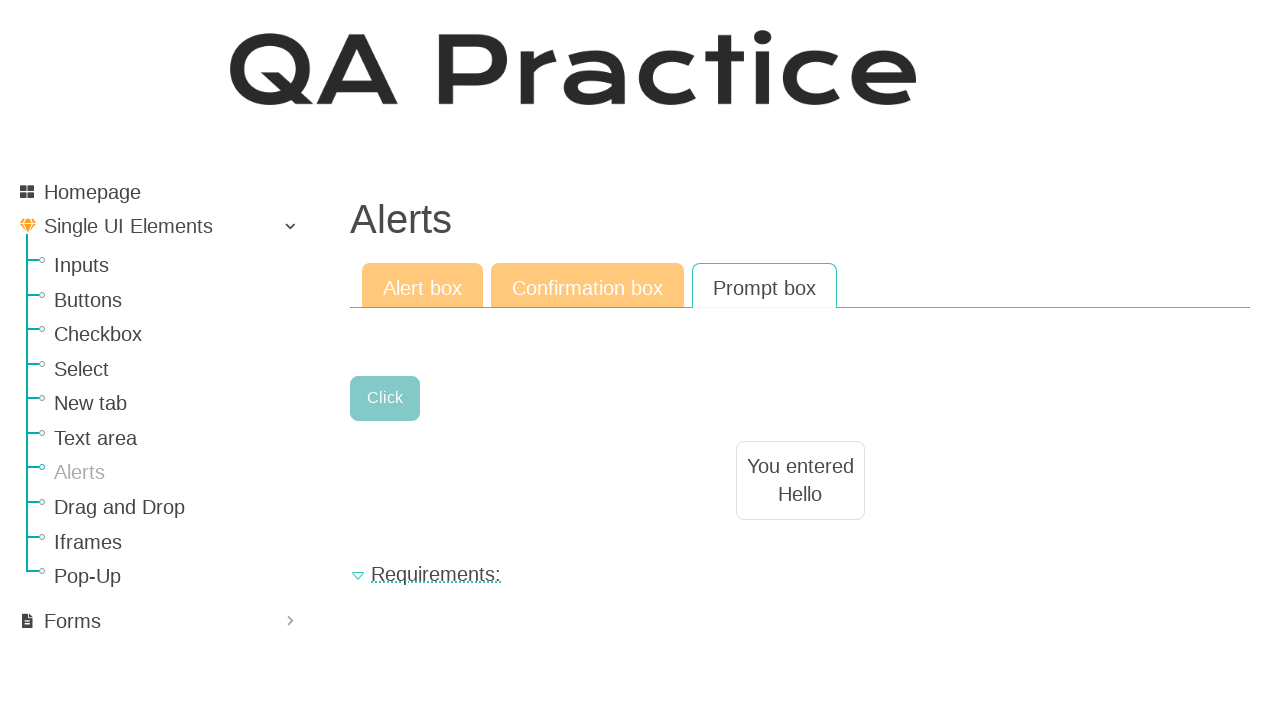

Verified result text equals 'Hello'
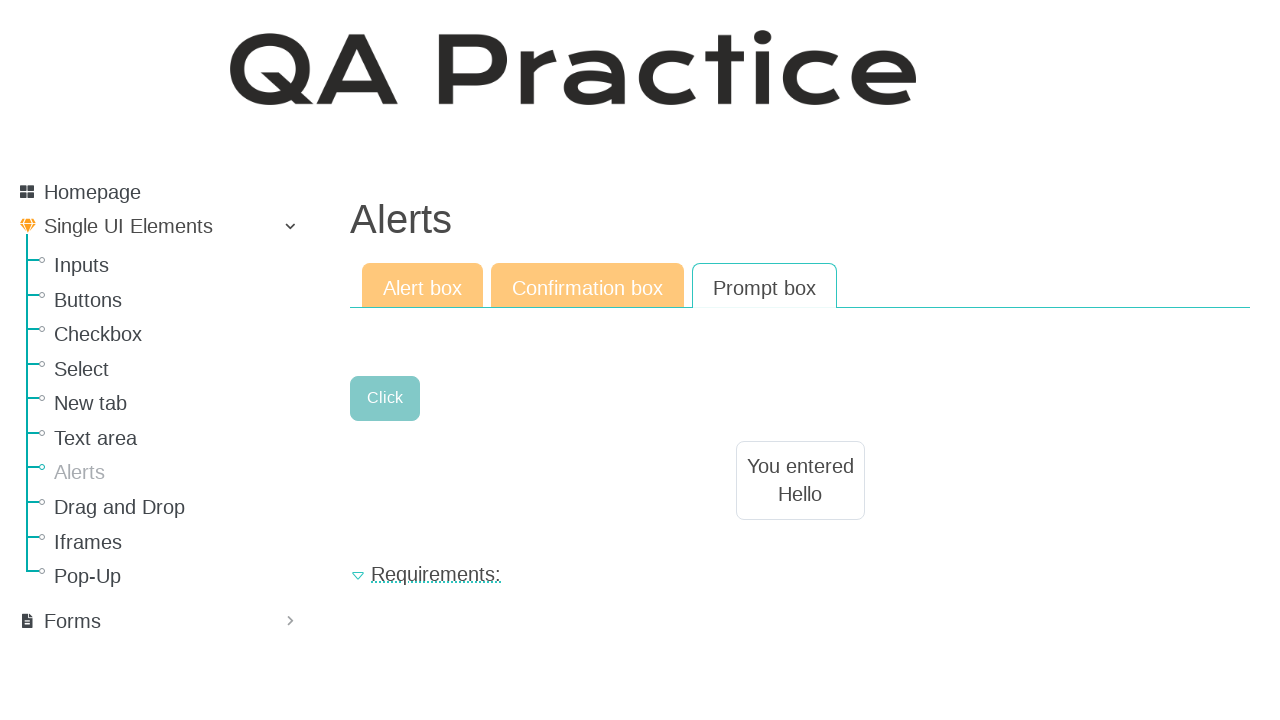

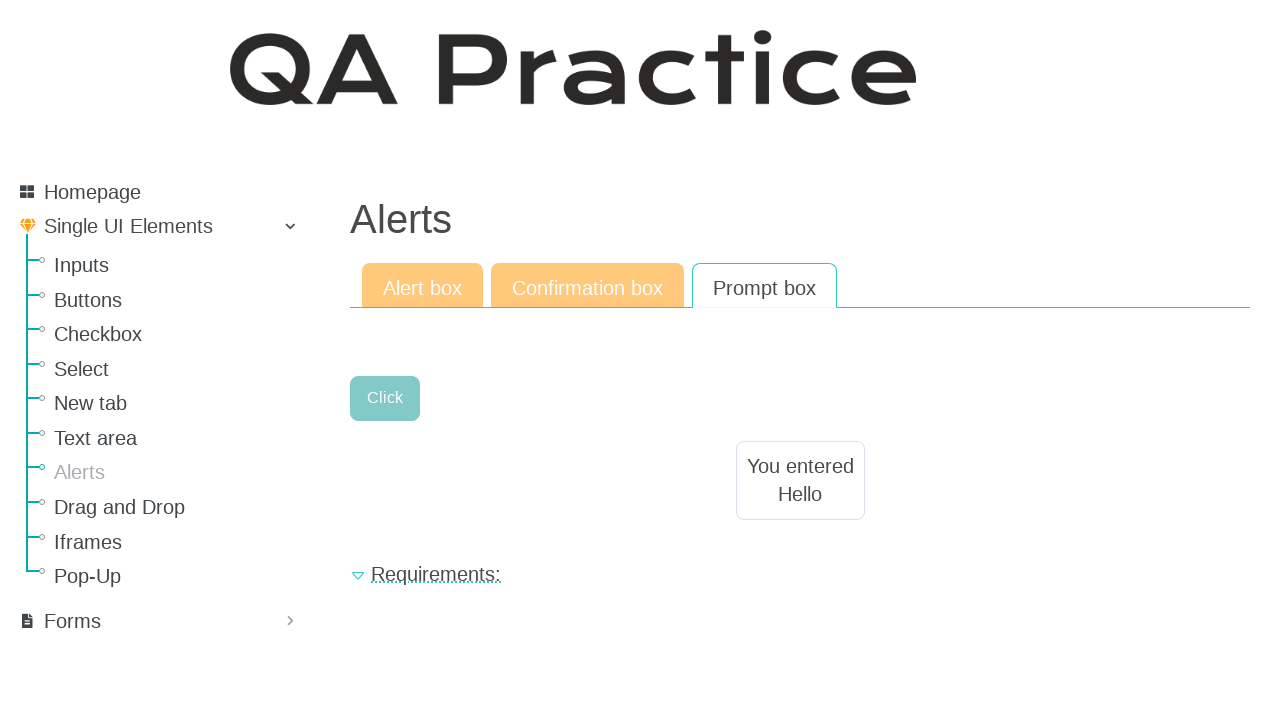